Tests JavaScript alert handling by clicking a button that triggers a JS alert, accepting the alert, and verifying the result message is displayed correctly.

Starting URL: https://the-internet.herokuapp.com/javascript_alerts

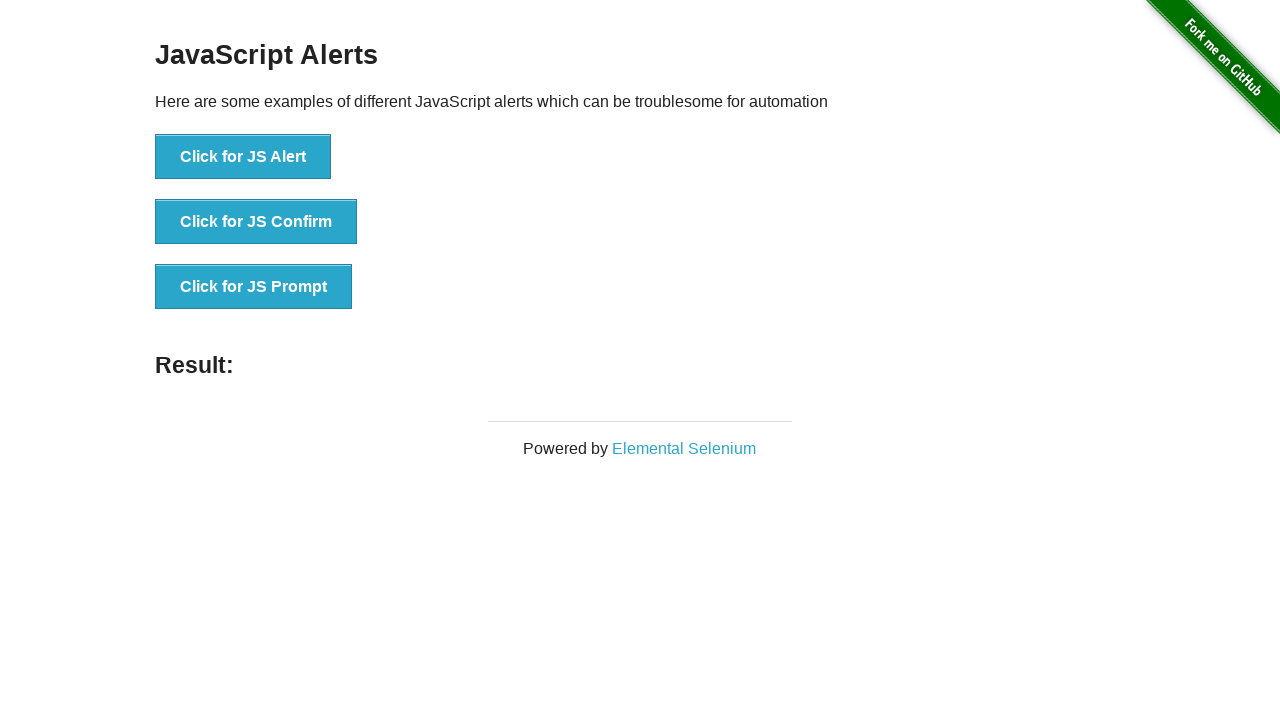

Clicked button to trigger JavaScript alert at (243, 157) on xpath=//button[normalize-space()='Click for JS Alert']
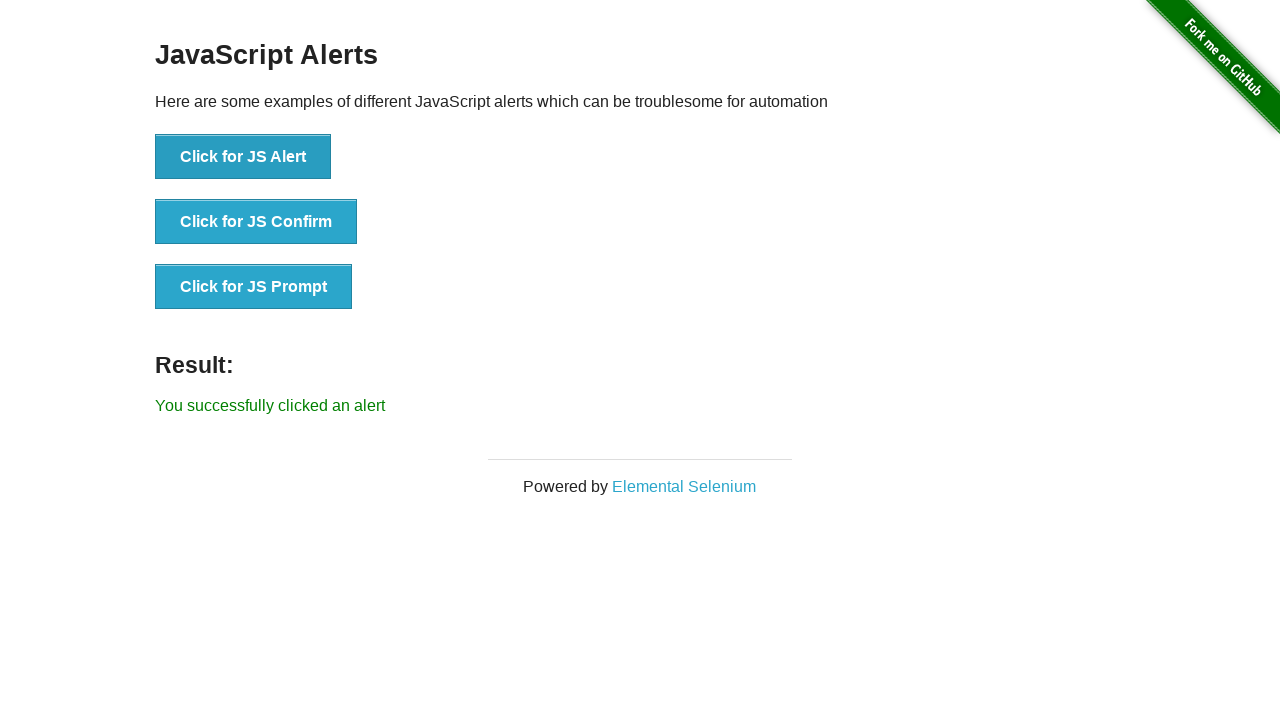

Registered dialog handler to accept alerts
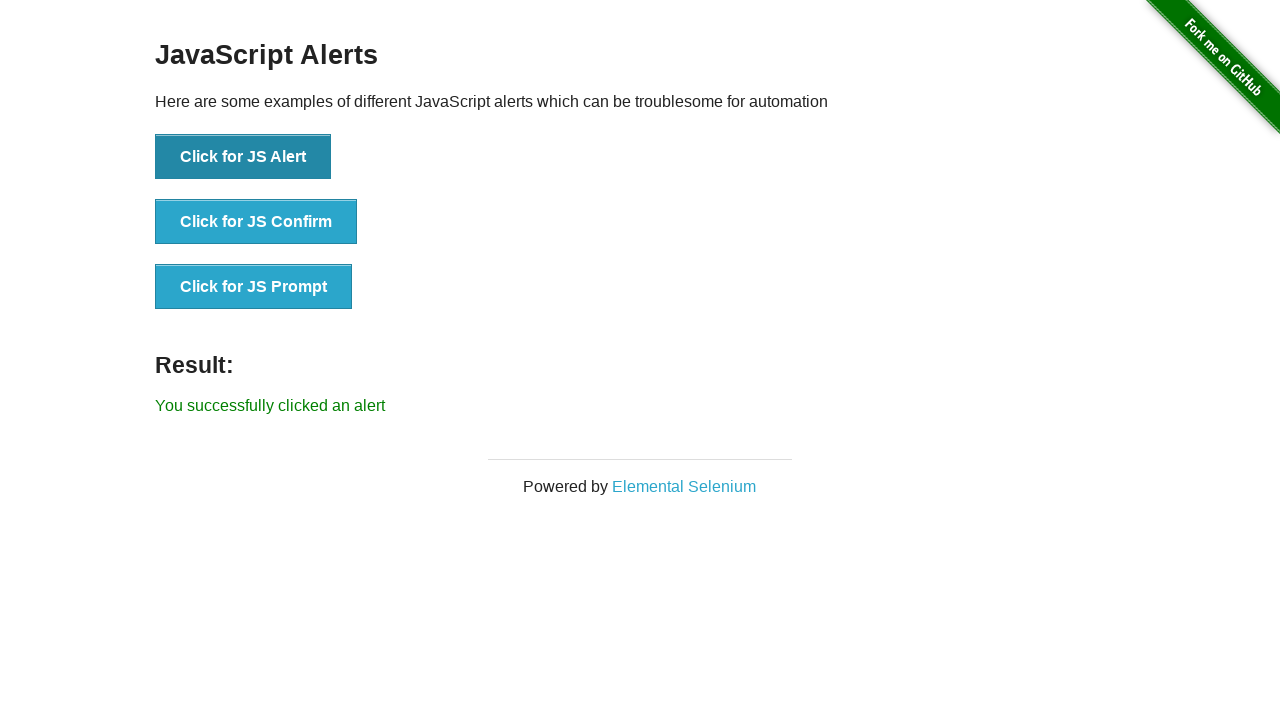

Registered one-time dialog handler to accept next alert
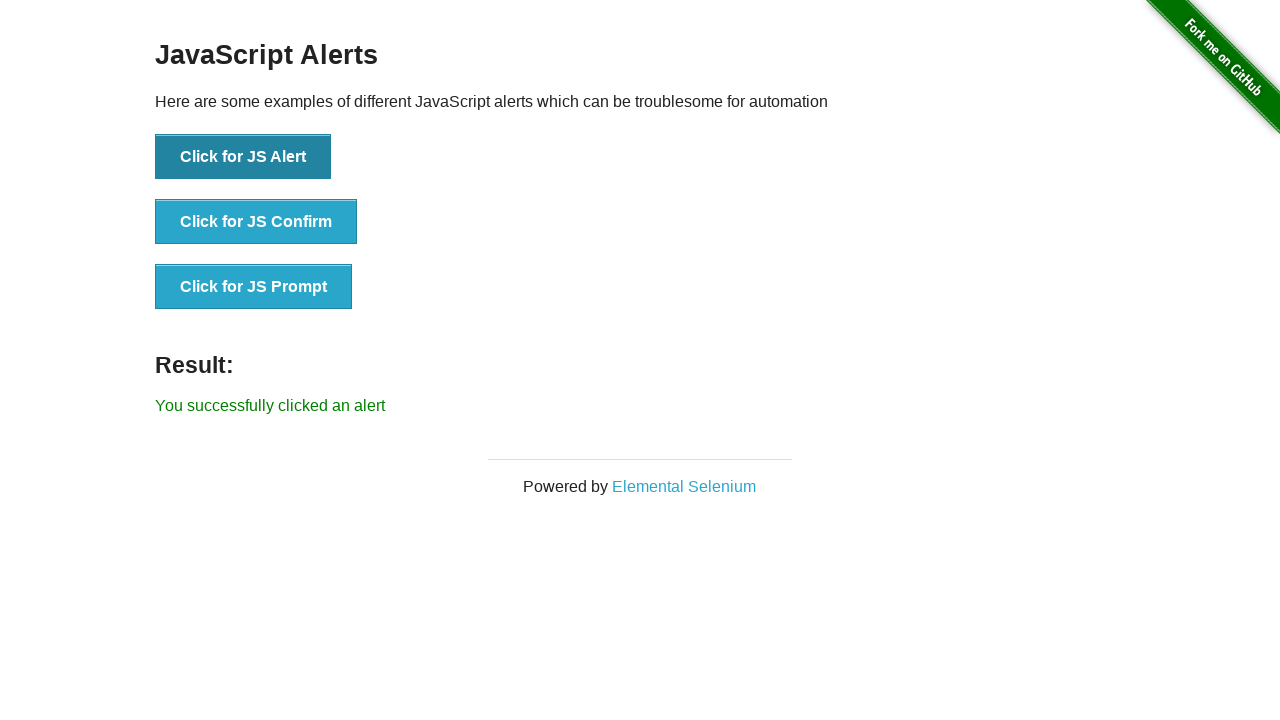

Clicked button to trigger JavaScript alert again at (243, 157) on xpath=//button[normalize-space()='Click for JS Alert']
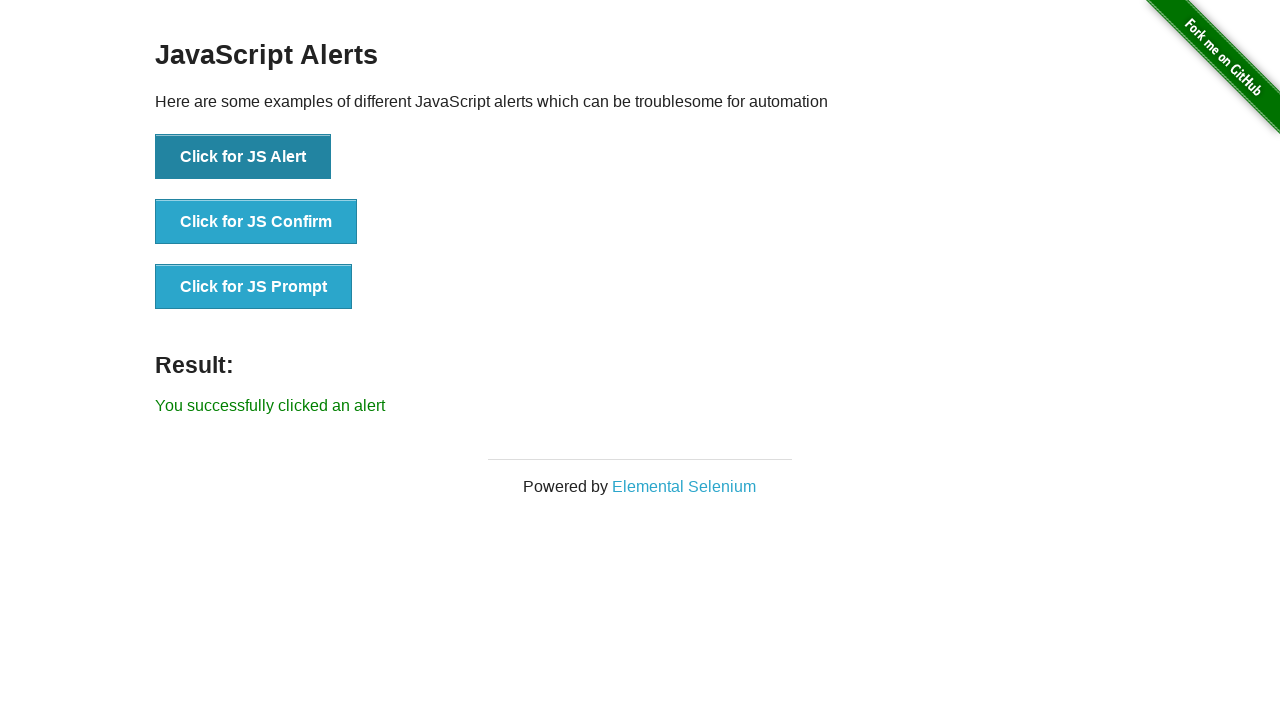

Waited for result message to appear
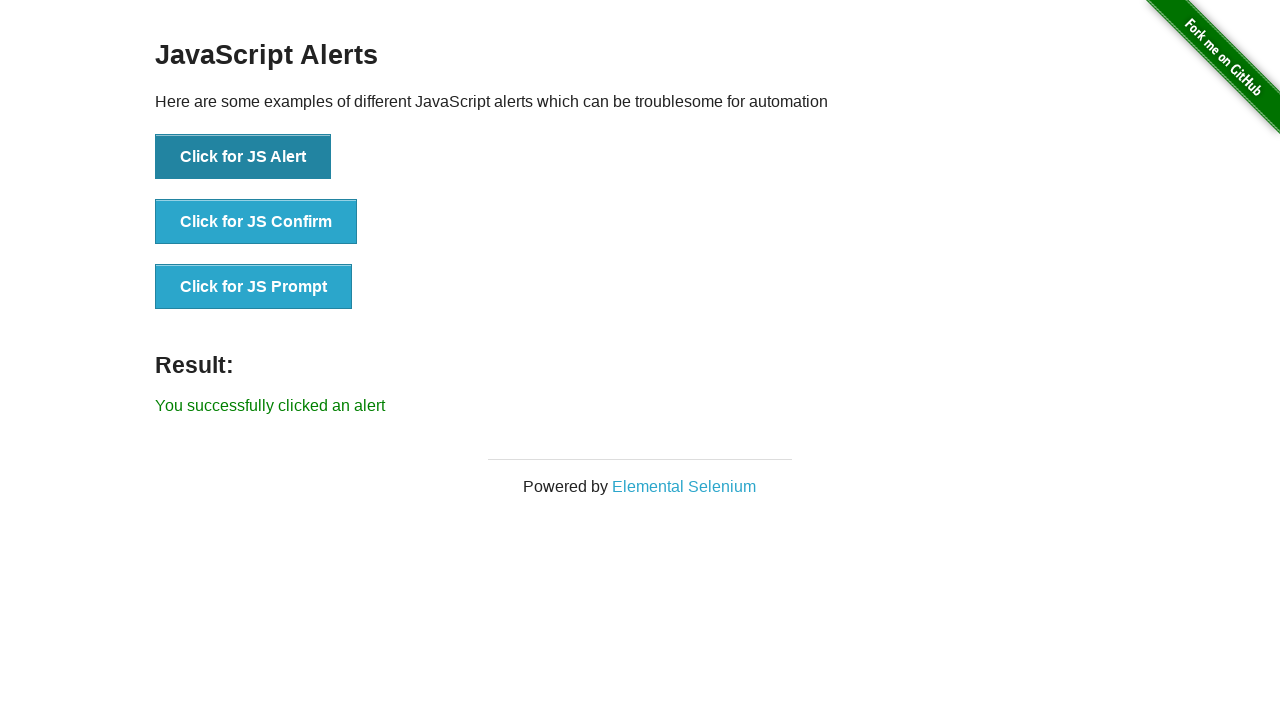

Retrieved result message text content
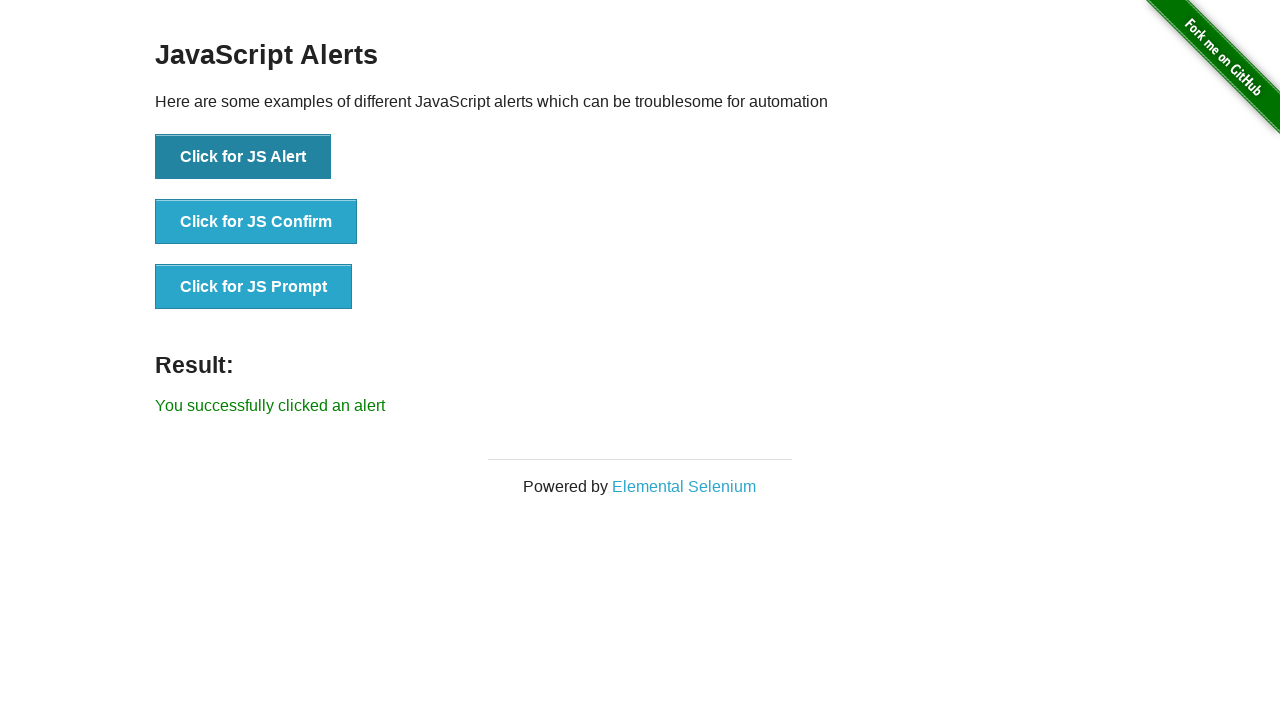

Verified result message matches expected text 'You successfully clicked an alert'
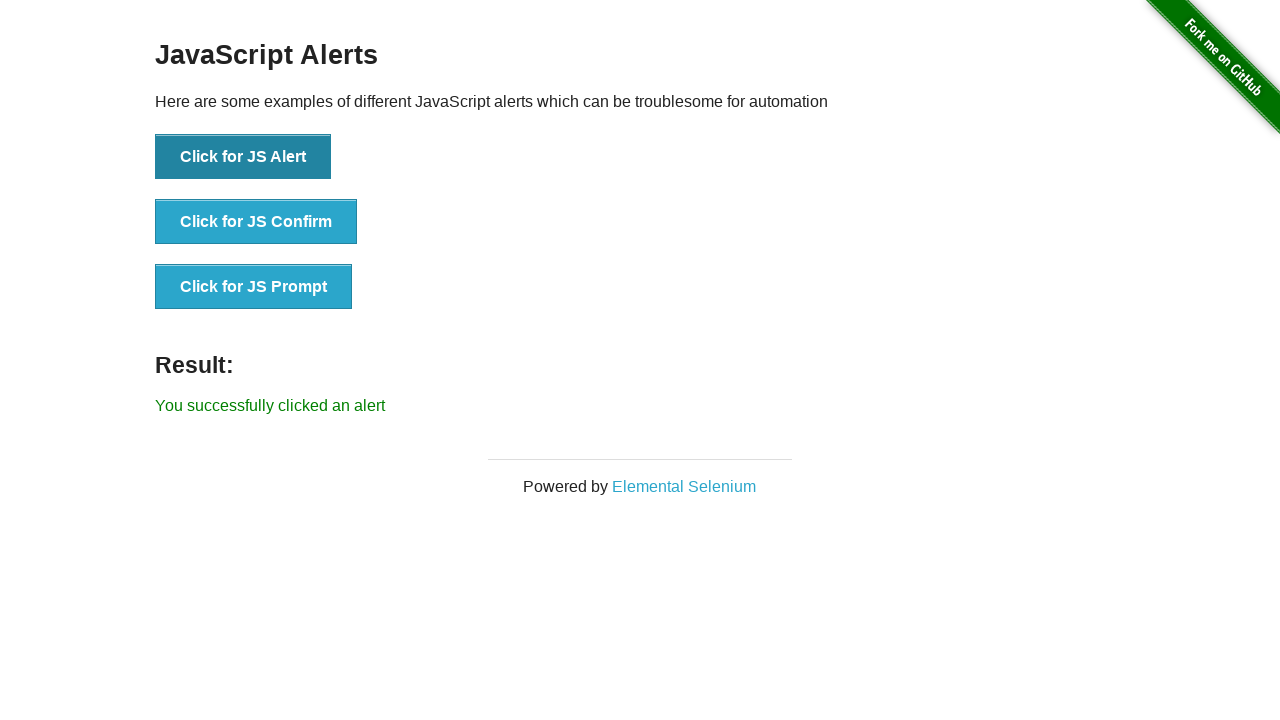

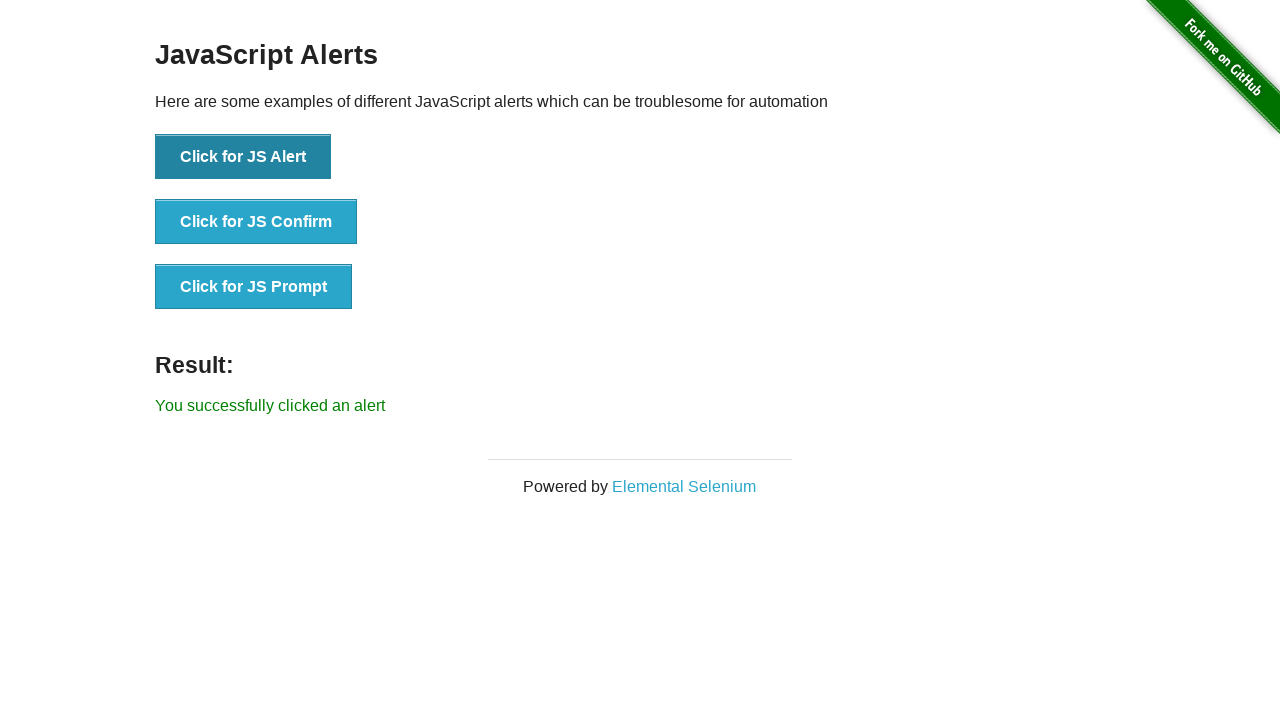